Tests un-marking items as complete by unchecking their checkboxes

Starting URL: https://demo.playwright.dev/todomvc

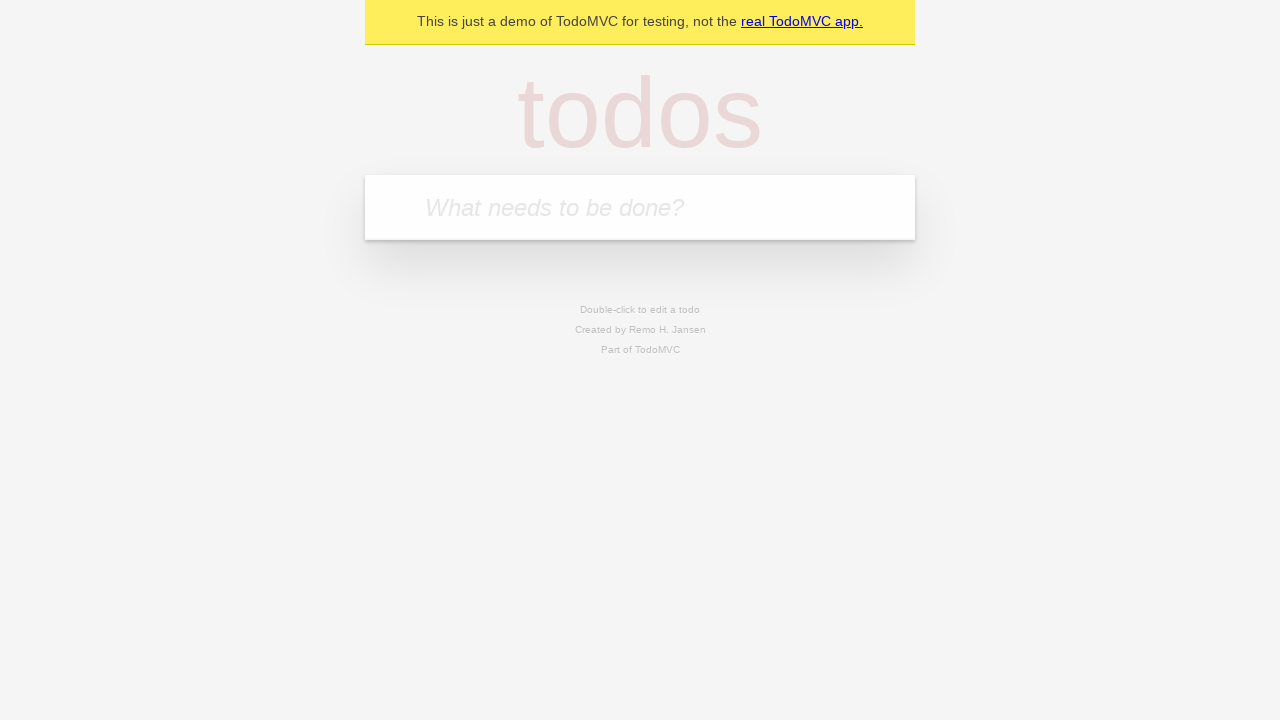

Filled todo input with 'buy some cheese' on internal:attr=[placeholder="What needs to be done?"i]
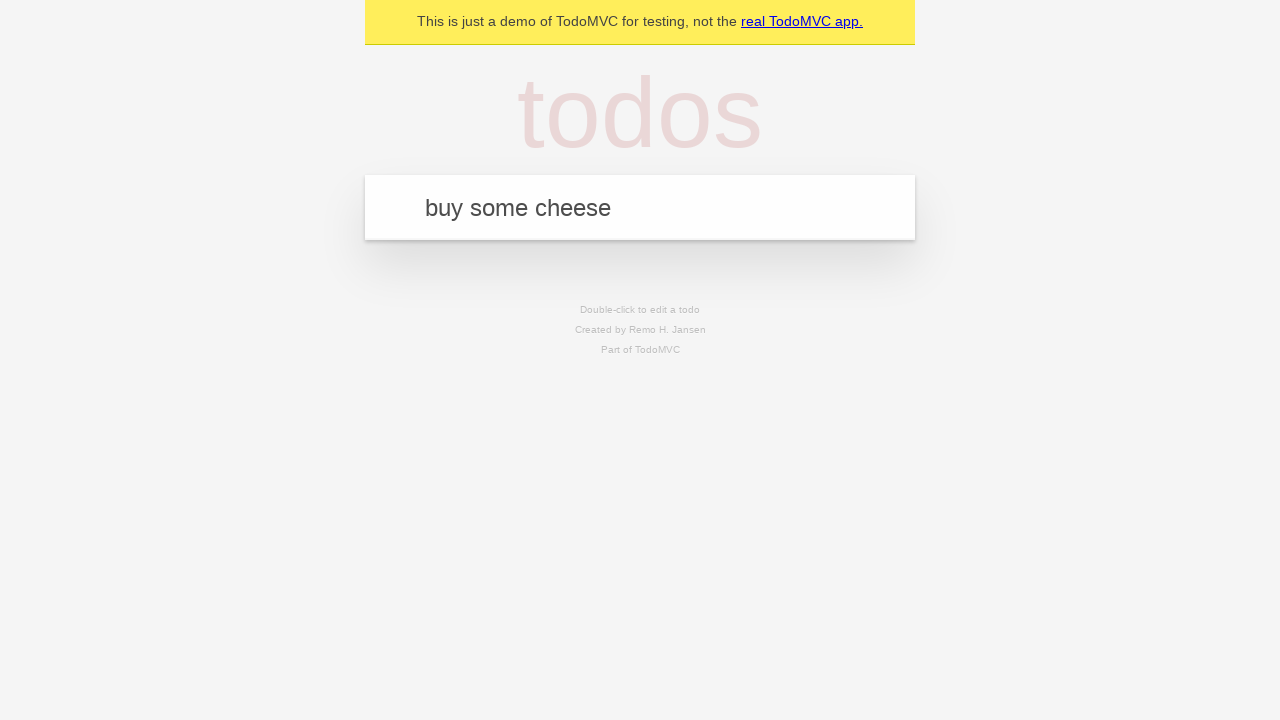

Pressed Enter to create first todo item on internal:attr=[placeholder="What needs to be done?"i]
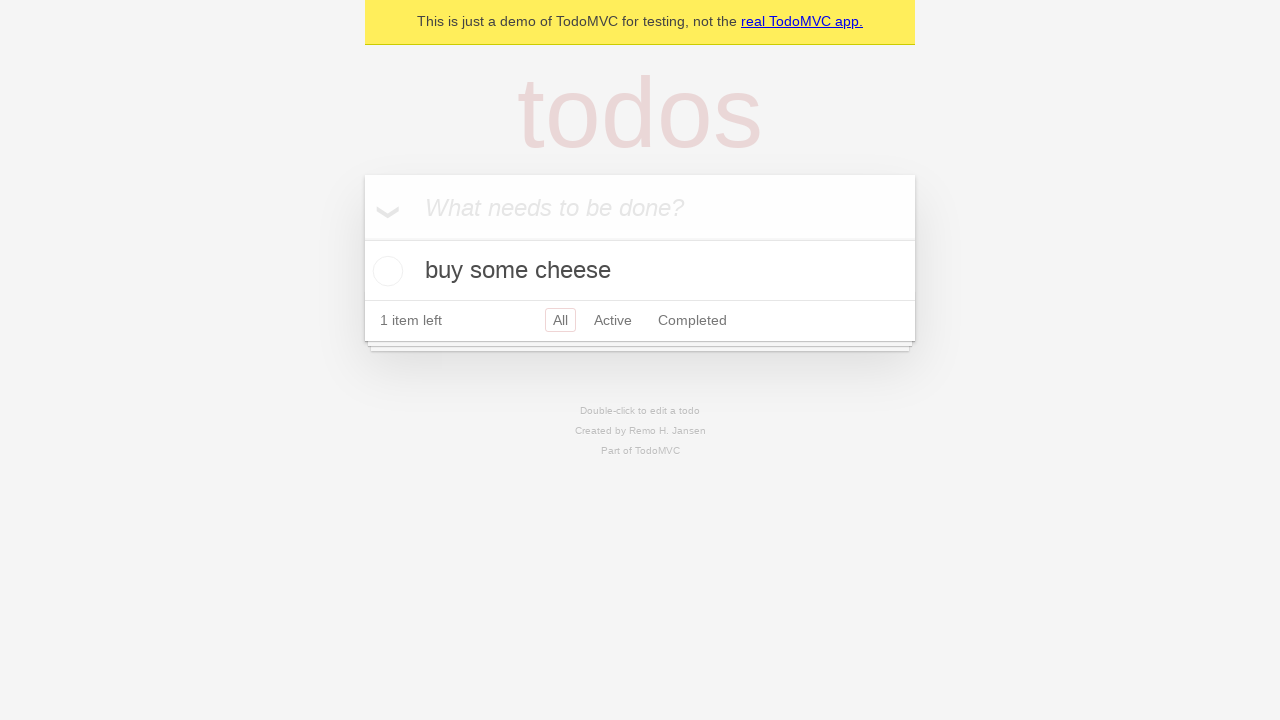

Filled todo input with 'feed the cat' on internal:attr=[placeholder="What needs to be done?"i]
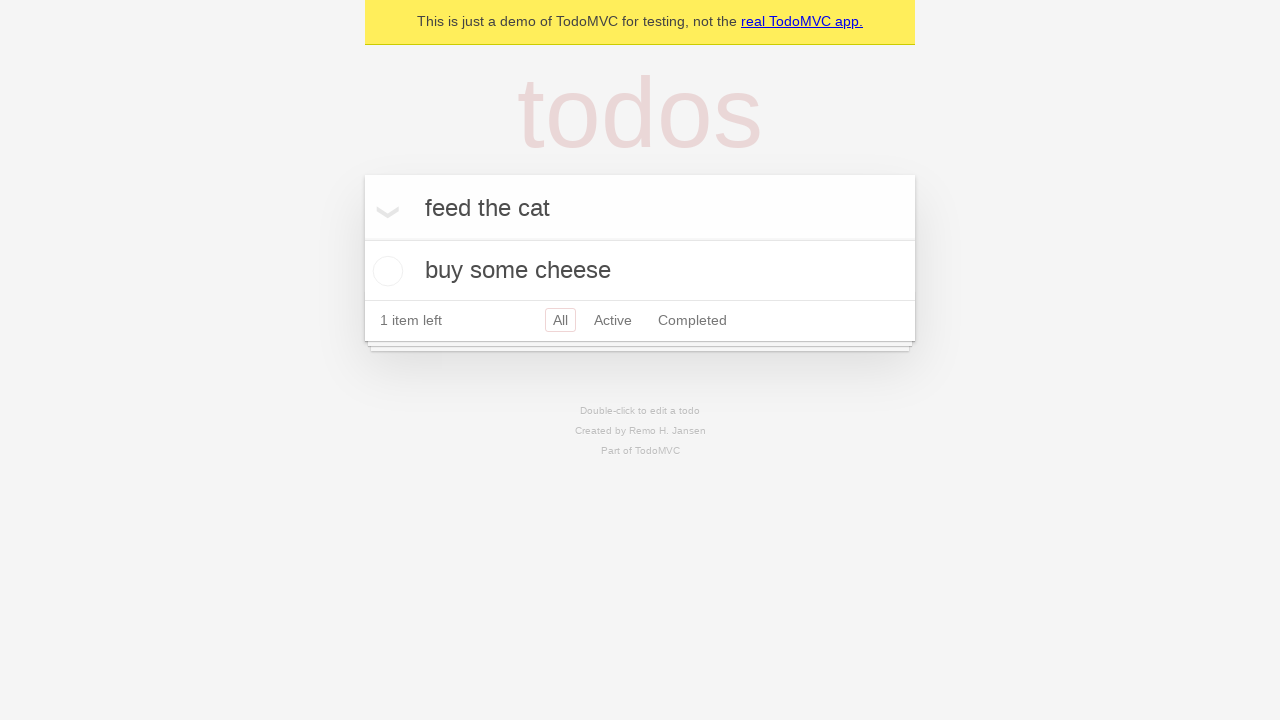

Pressed Enter to create second todo item on internal:attr=[placeholder="What needs to be done?"i]
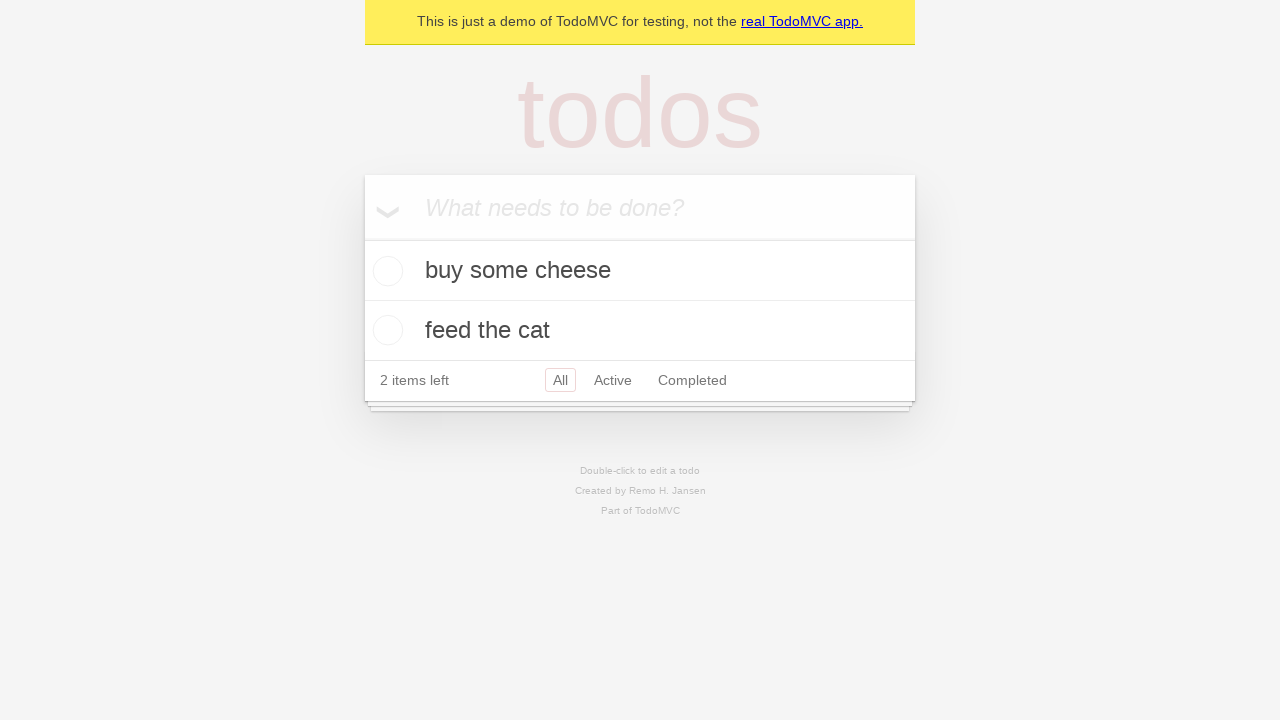

Checked the first todo item checkbox to mark as complete at (385, 271) on internal:testid=[data-testid="todo-item"s] >> nth=0 >> internal:role=checkbox
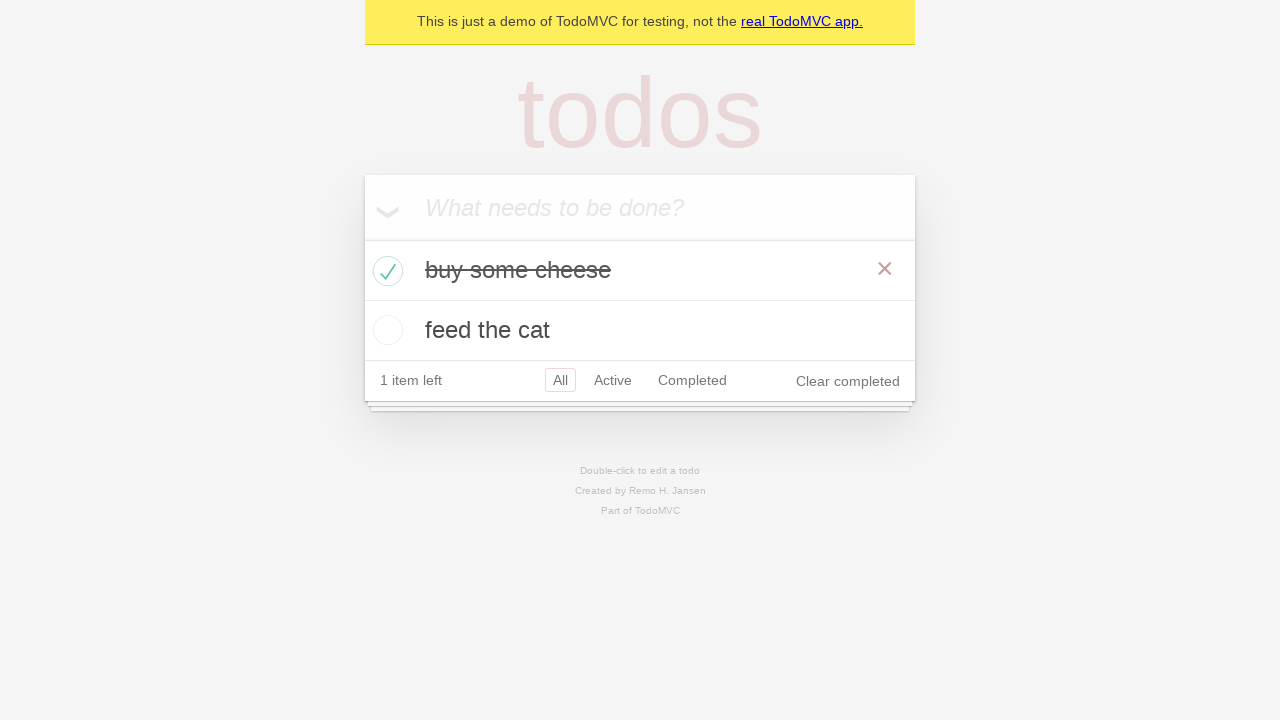

Unchecked the first todo item checkbox to mark as incomplete at (385, 271) on internal:testid=[data-testid="todo-item"s] >> nth=0 >> internal:role=checkbox
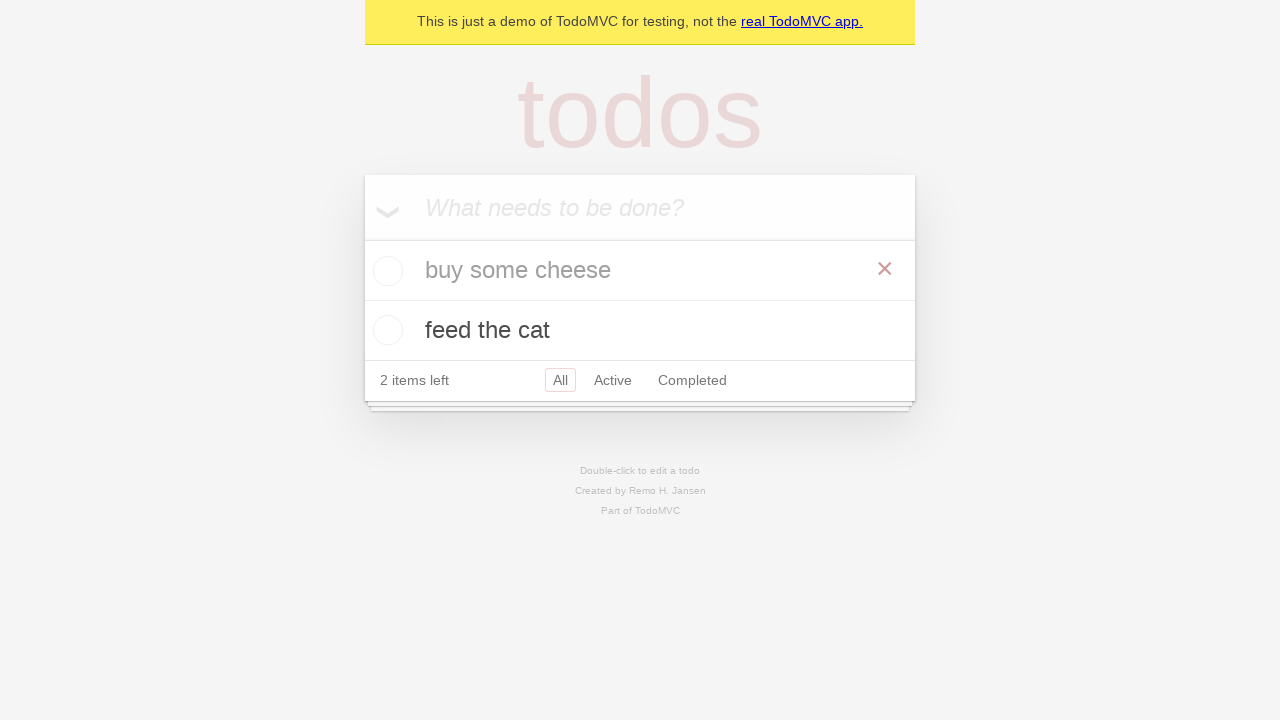

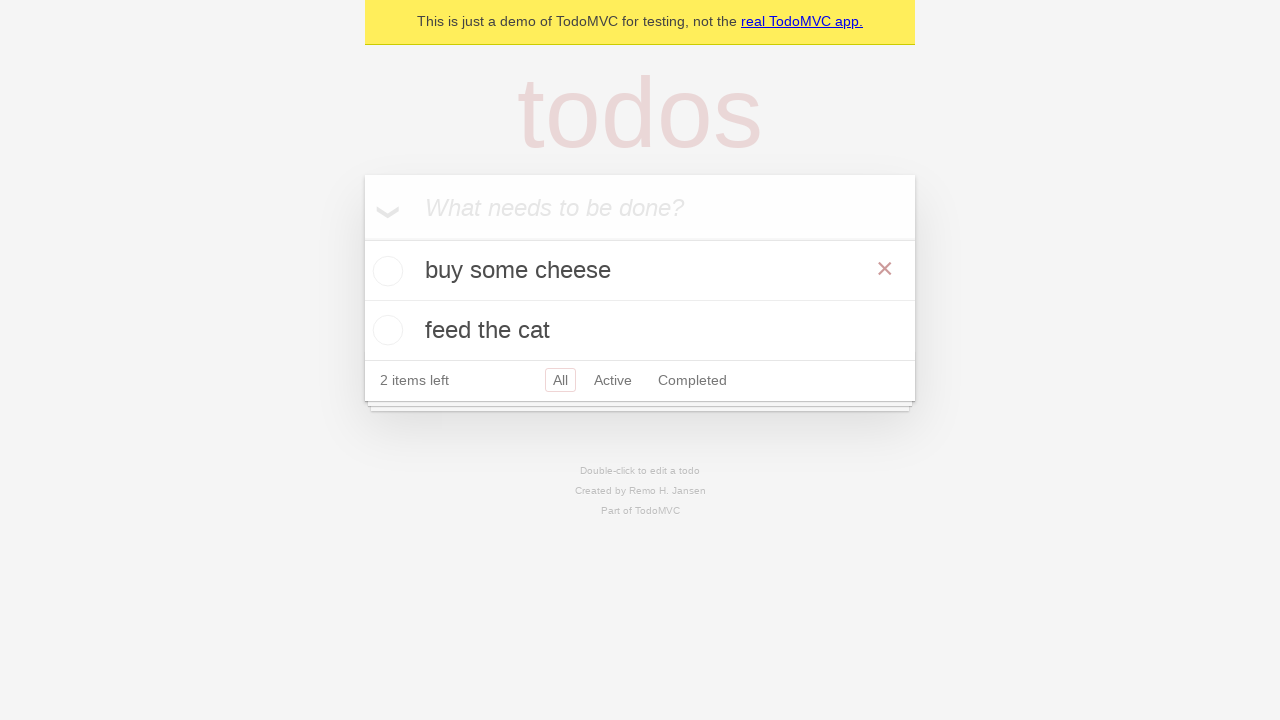